Tests that clicking the Due column header twice sorts the table values in descending order.

Starting URL: http://the-internet.herokuapp.com/tables

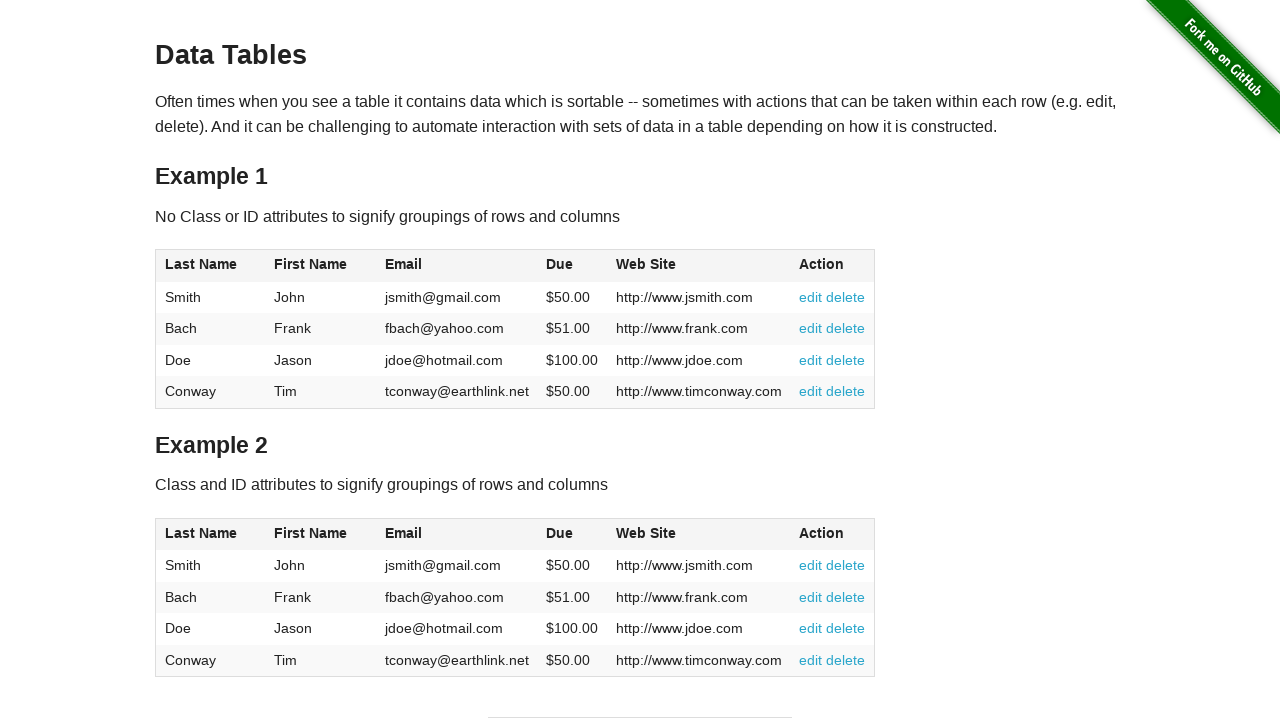

Clicked Due column header first time at (572, 266) on #table1 thead tr th:nth-of-type(4)
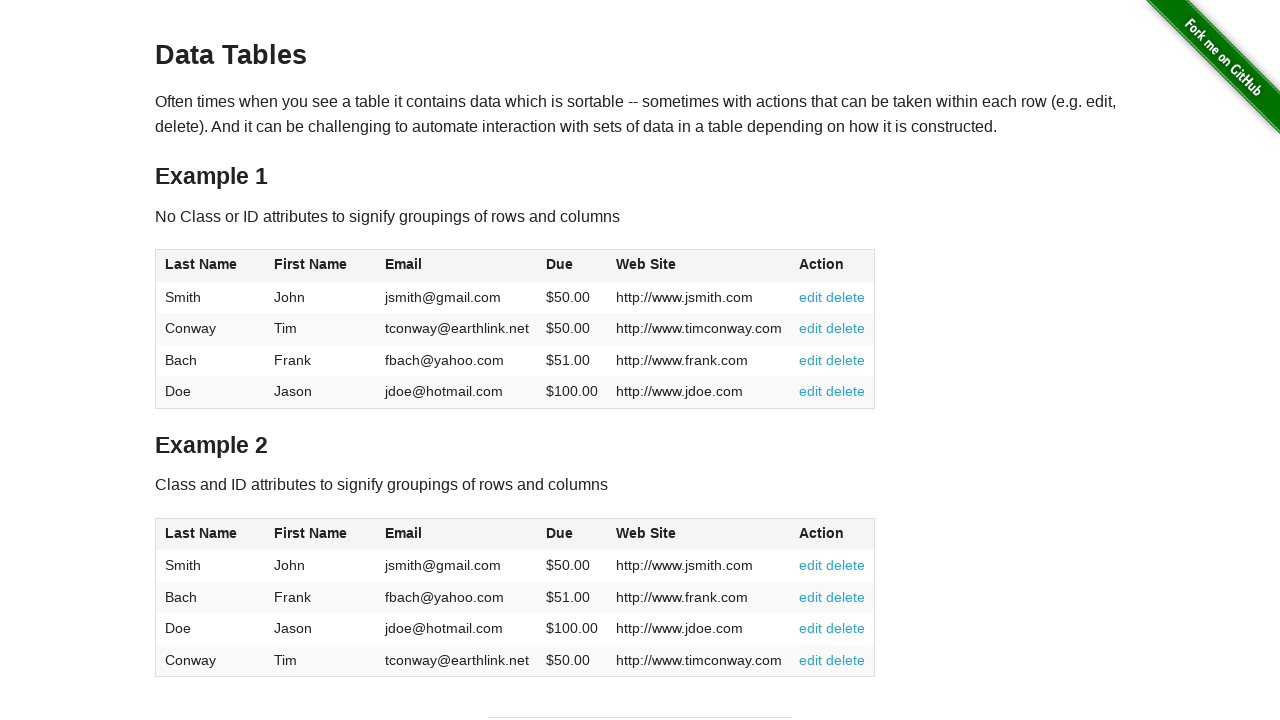

Clicked Due column header second time to sort descending at (572, 266) on #table1 thead tr th:nth-of-type(4)
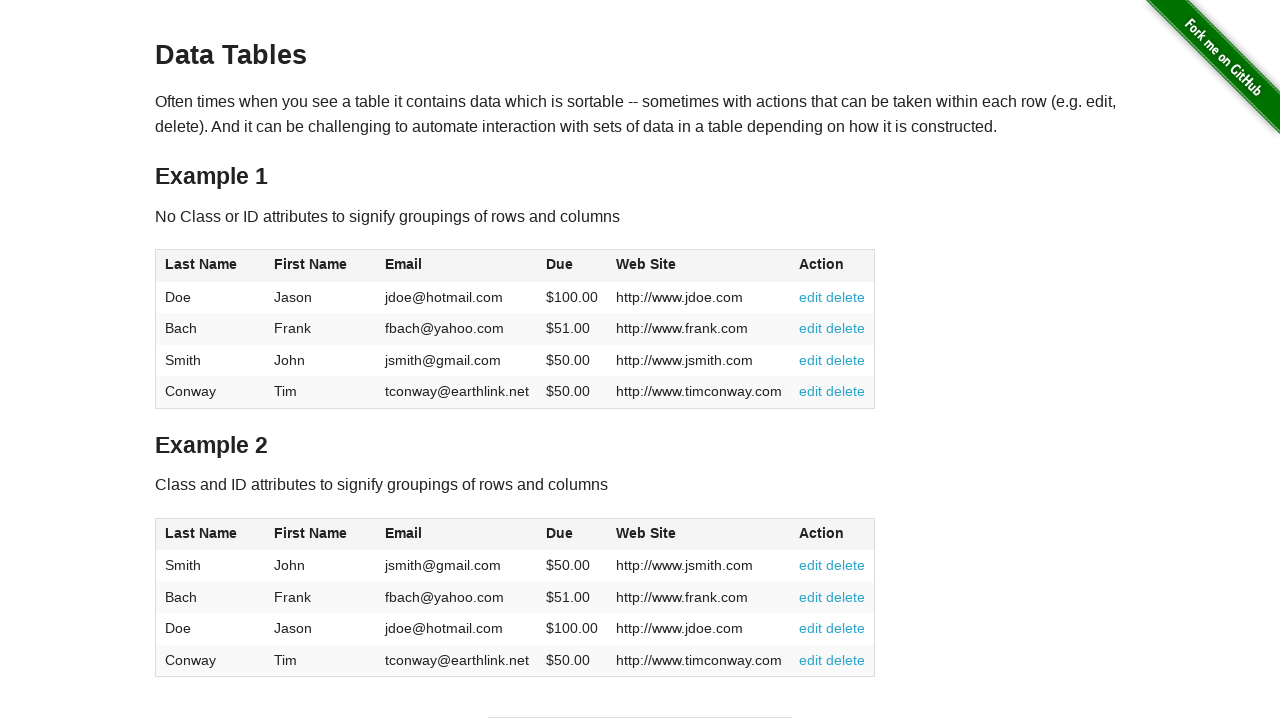

Table values loaded and sorted in descending order by Due date
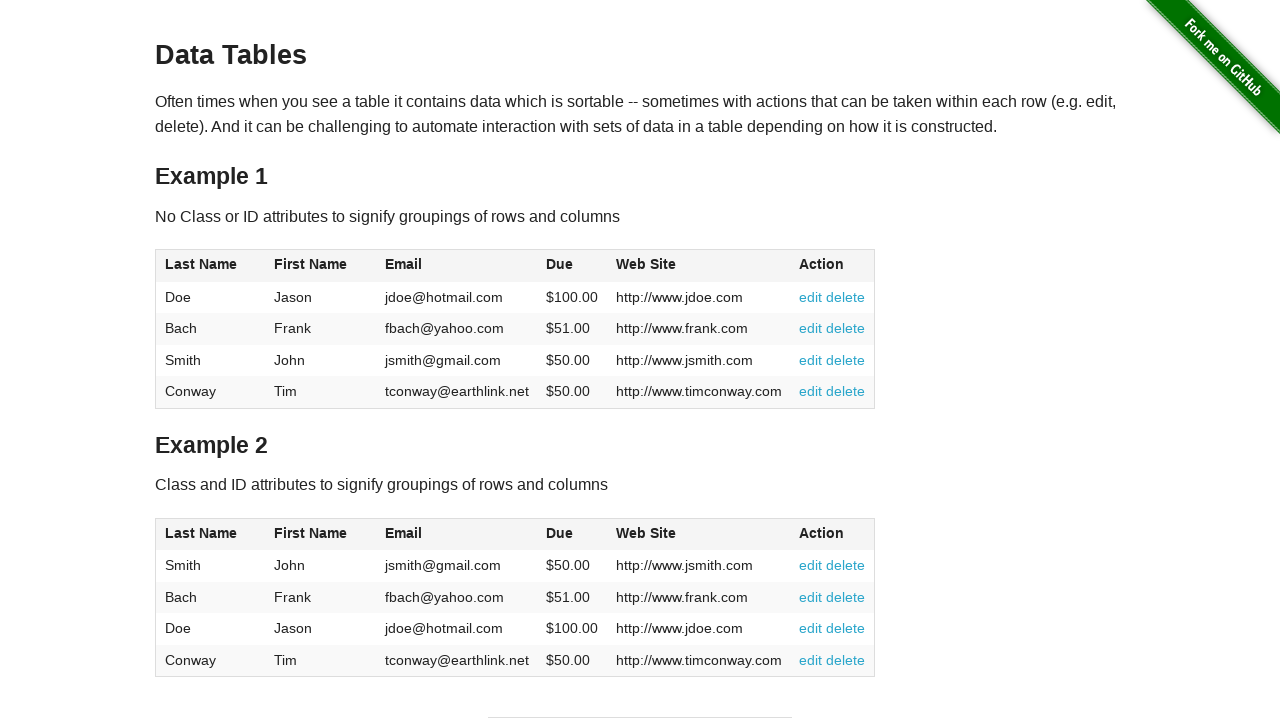

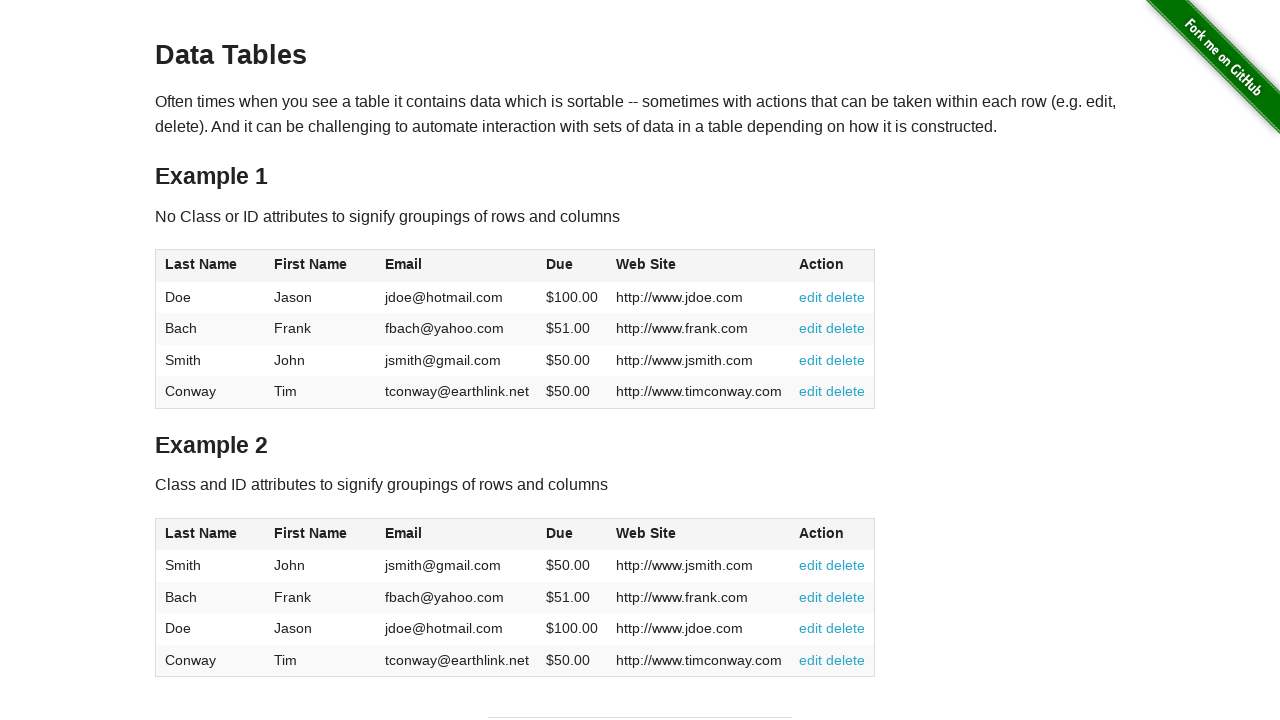